Tests clicking the Resources button in the navbar and verifies w3schools link is displayed

Starting URL: http://uitestingplayground.com/dynamicid

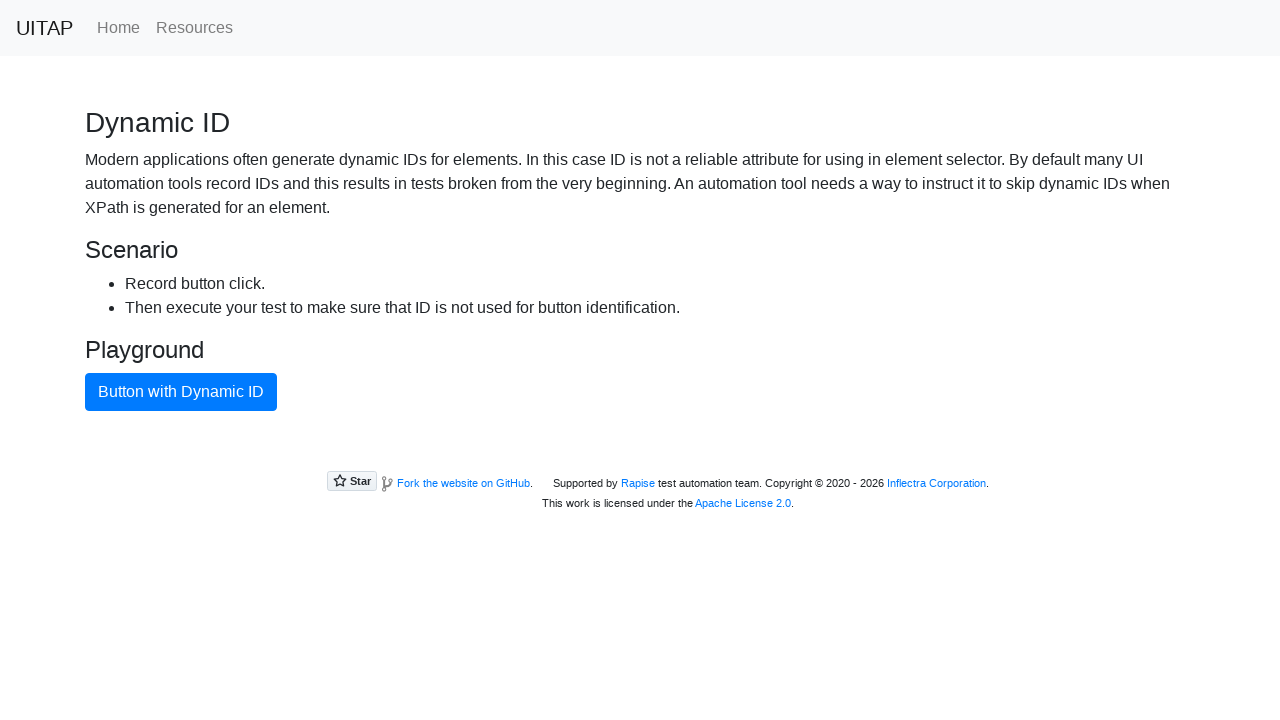

Clicked Resources button in navbar at (194, 28) on a.nav-link[href='/resources']
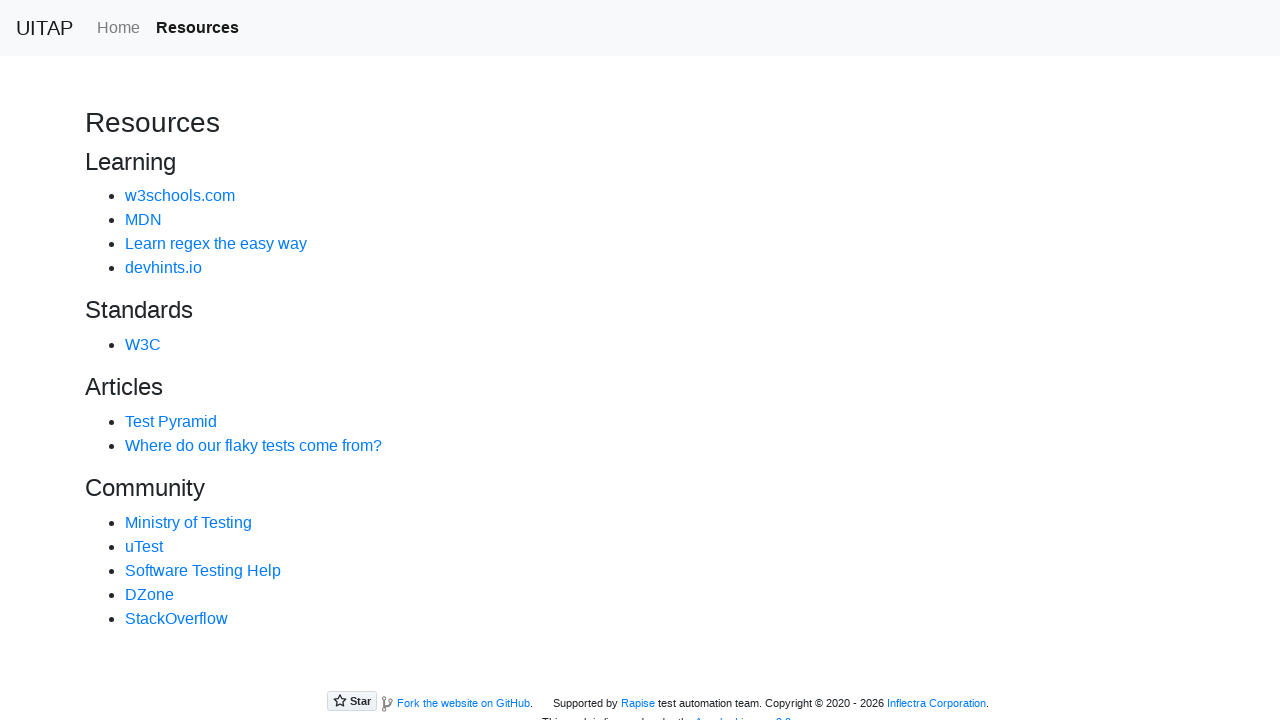

w3schools link is displayed and visible
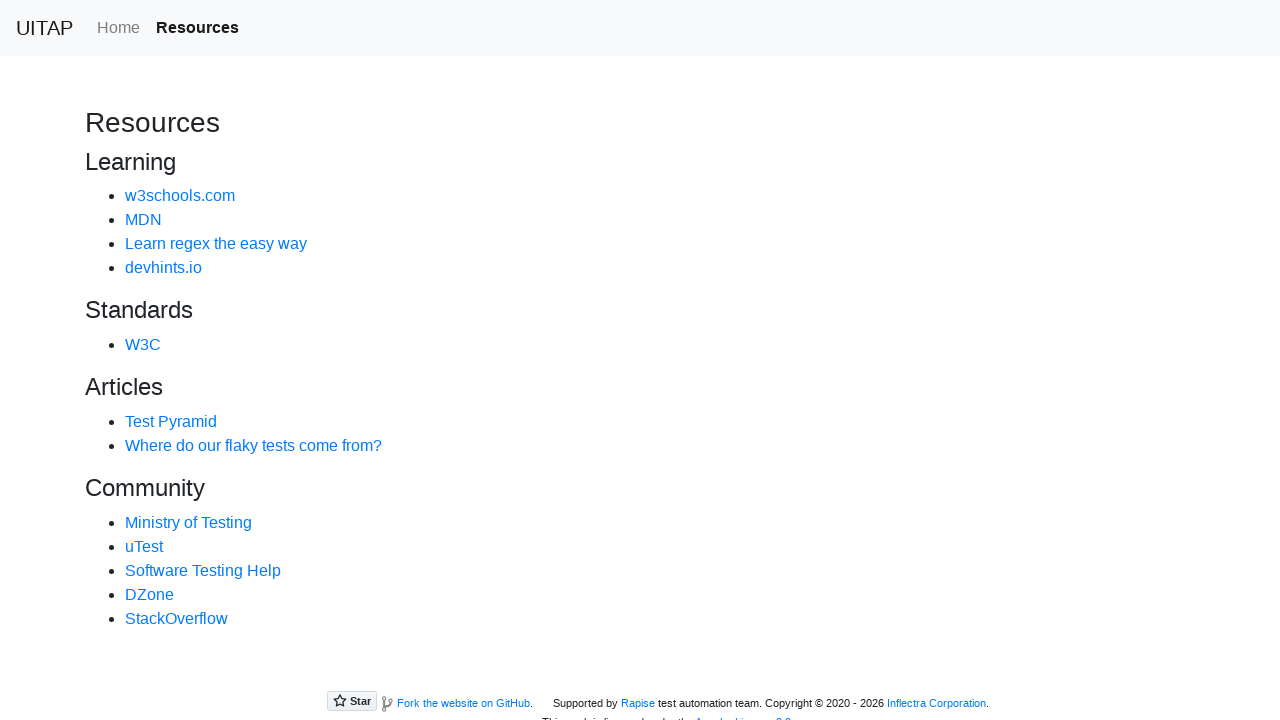

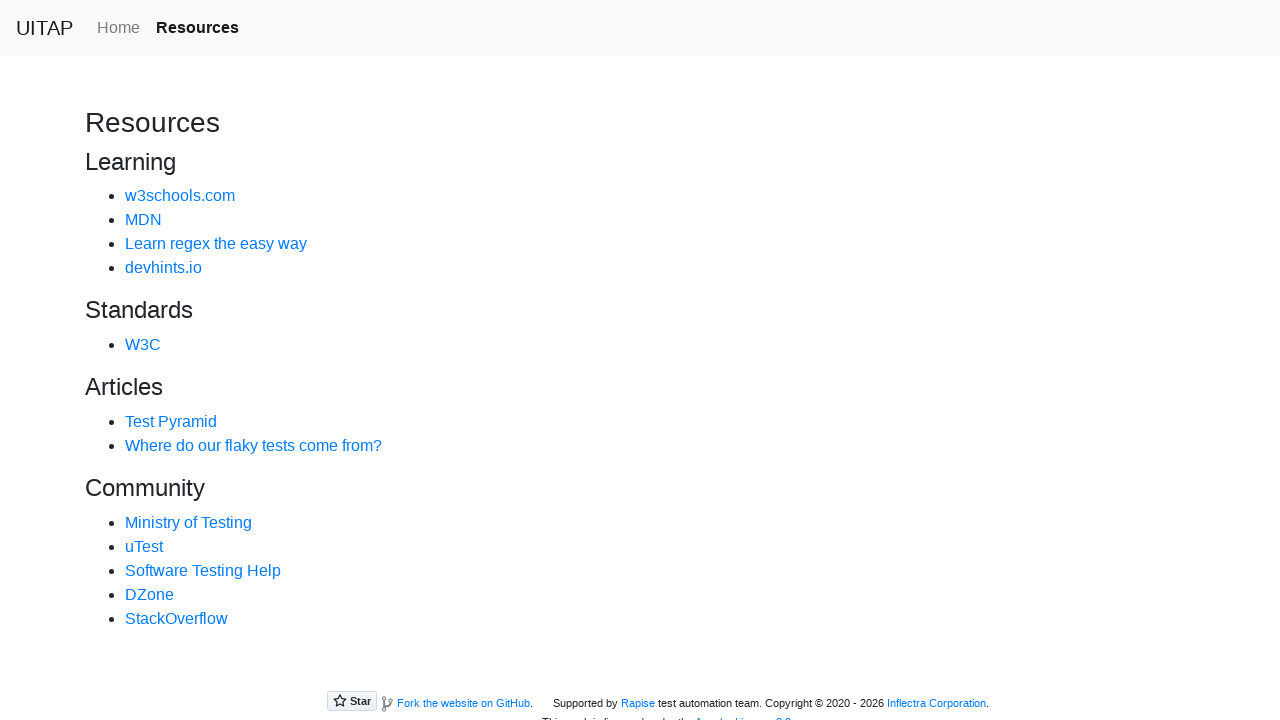